Tests PrivatBank exchange rate display by navigating to the homepage, clicking the exchange rate button, and retrieving currency buy/sell rates

Starting URL: https://privatbank.ua/

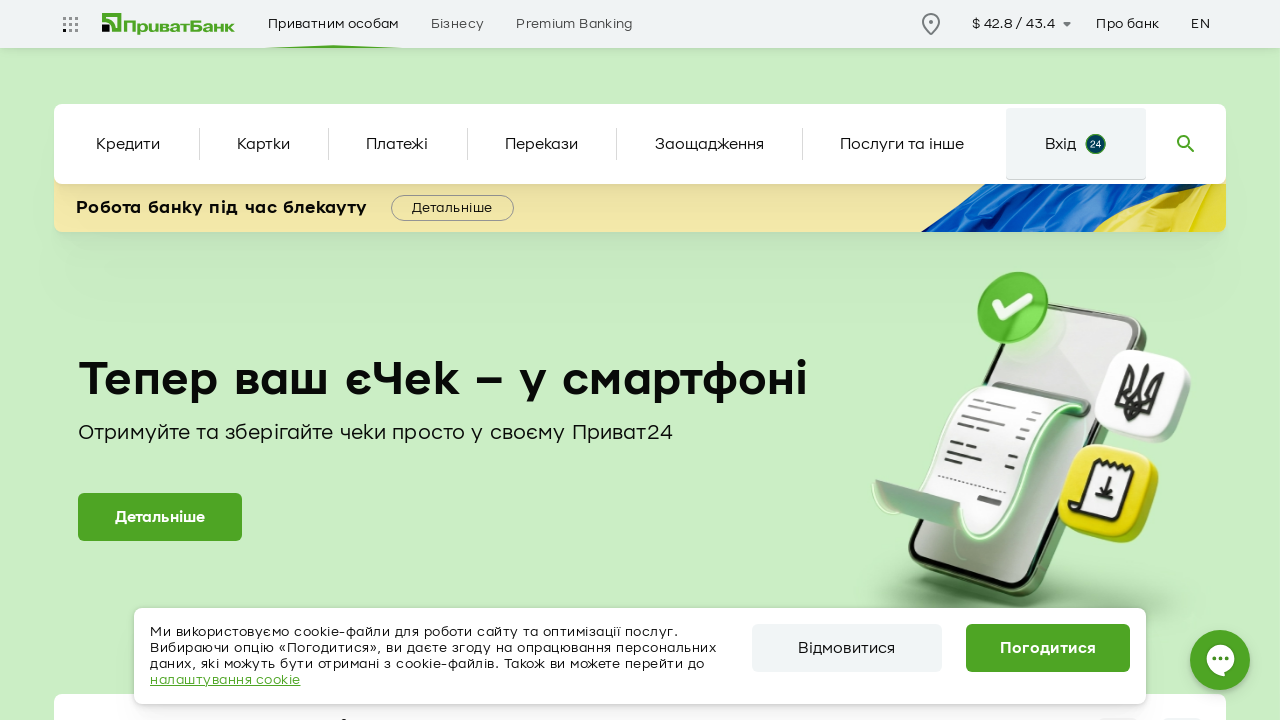

Clicked exchange rate button in header at (1019, 24) on xpath=//header//li//button[@class='btn exchange-rate']
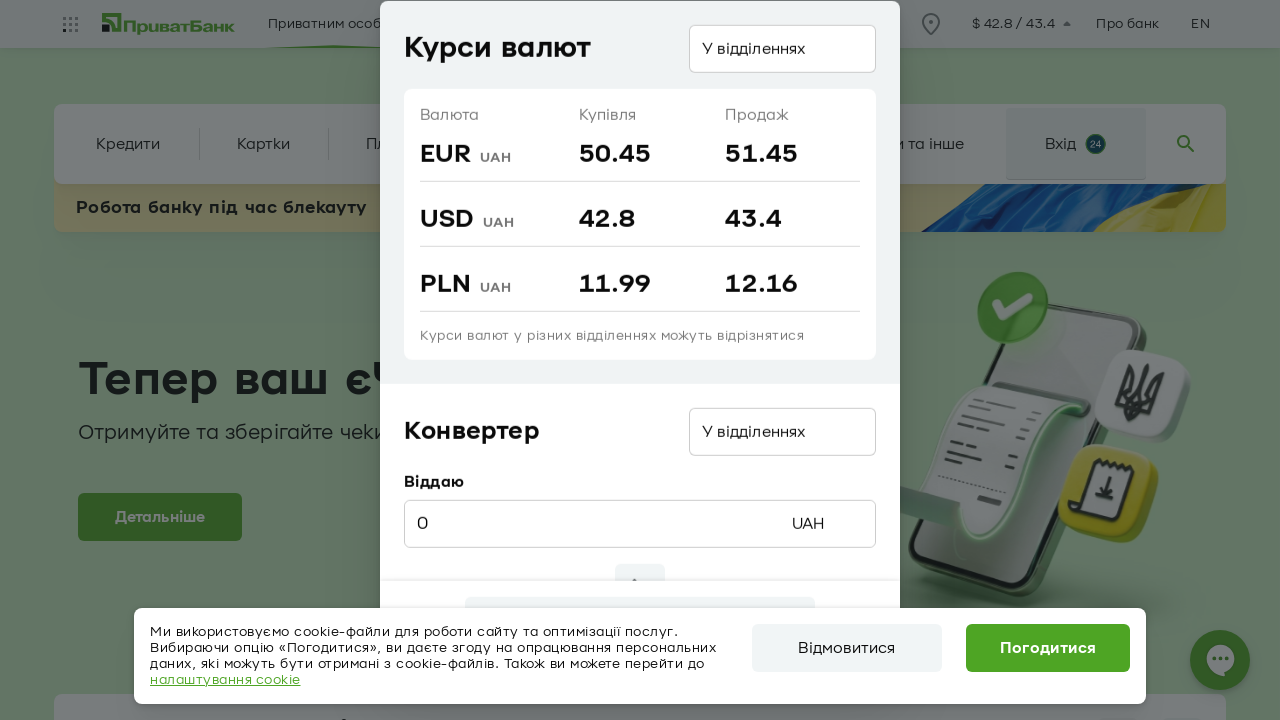

USD buy rate element loaded
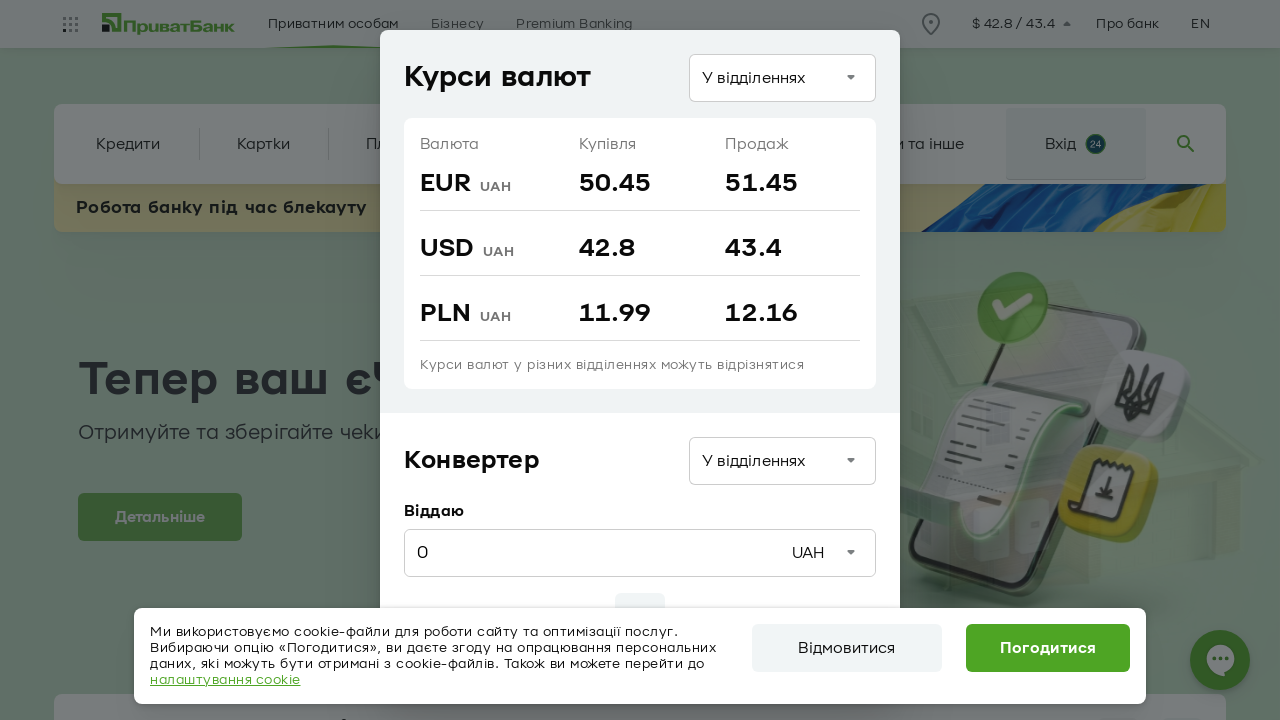

USD sell rate element loaded
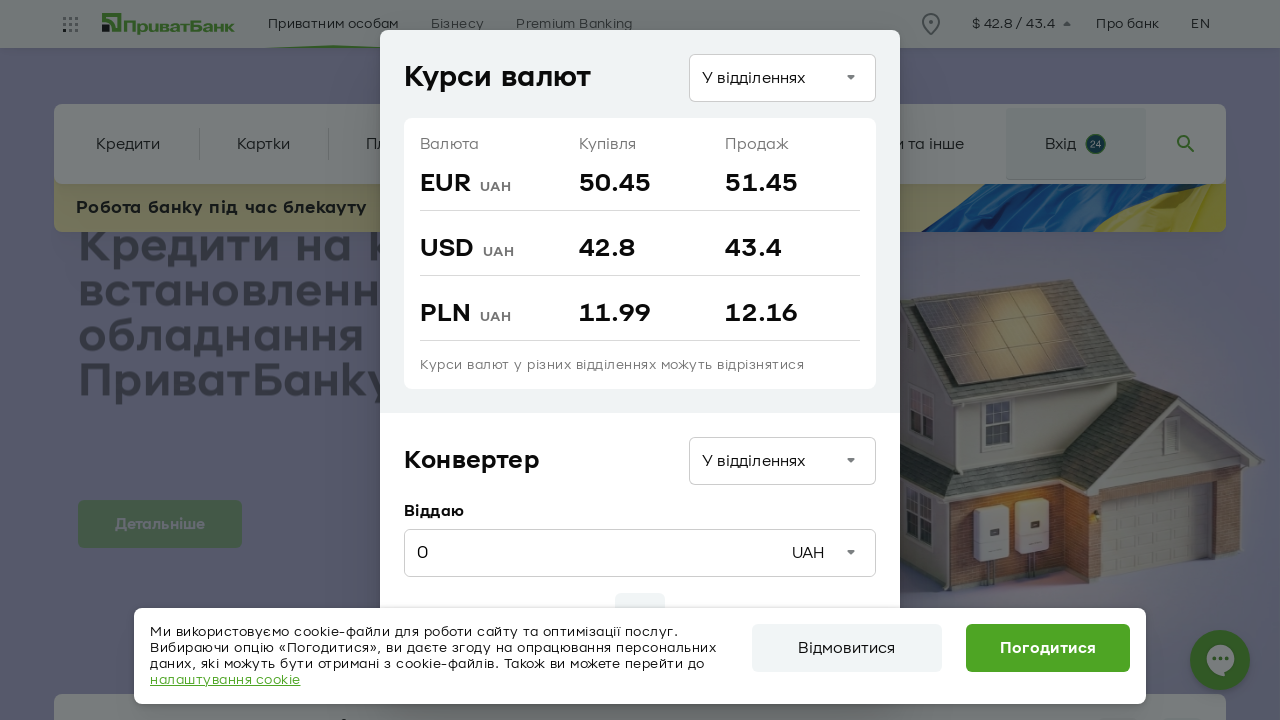

EUR buy rate element loaded
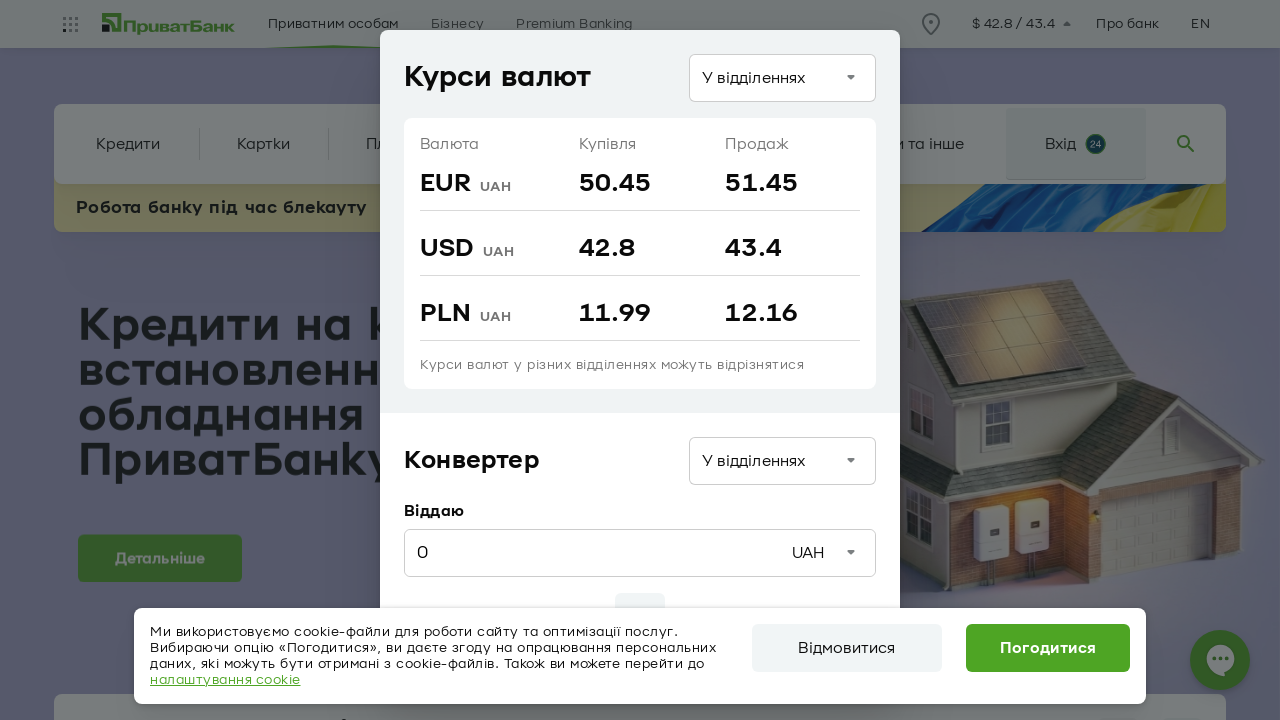

EUR sell rate element loaded
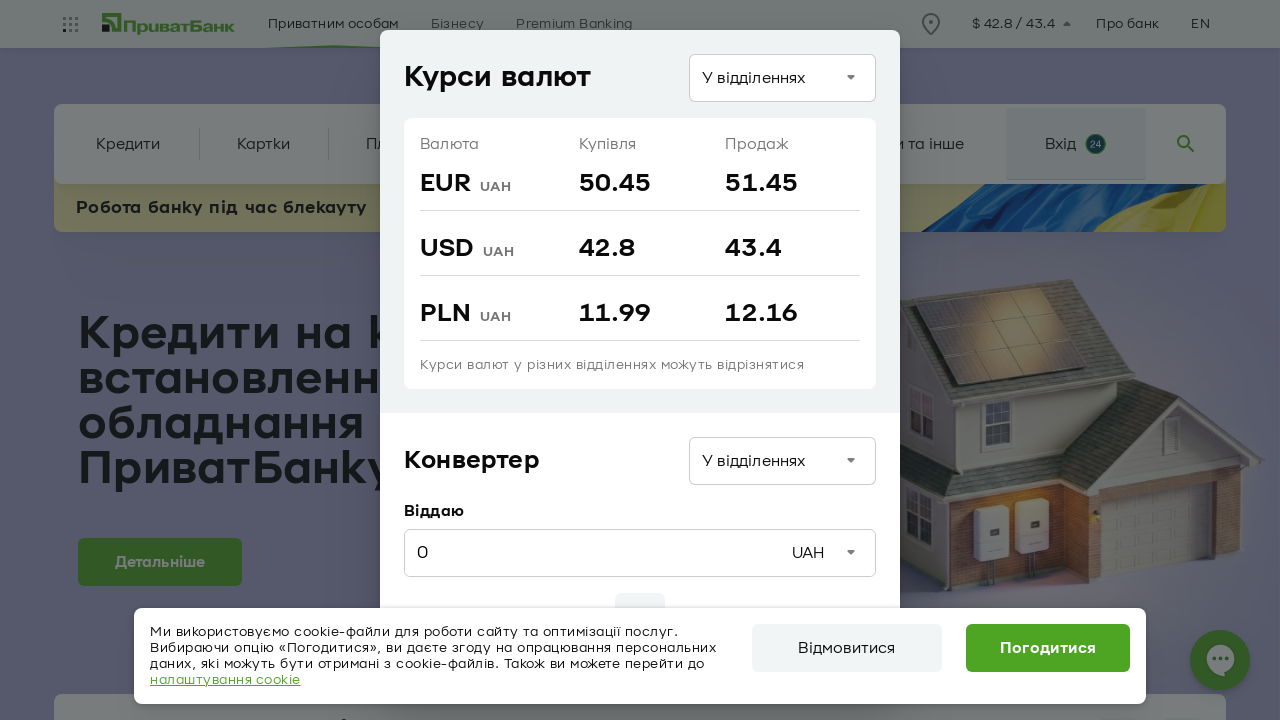

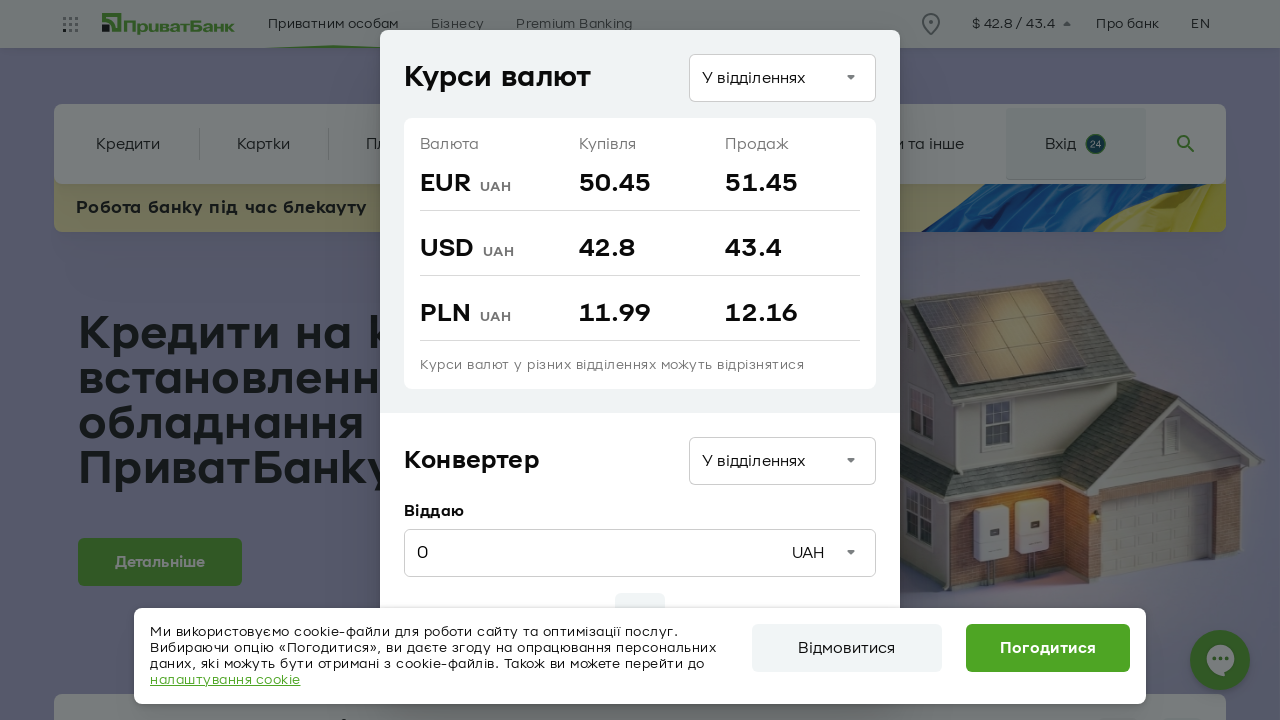